Tests relative locator functionality by interacting with form elements using positional relationships like above, below, left, and right of reference elements

Starting URL: https://rahulshettyacademy.com/angularpractice/

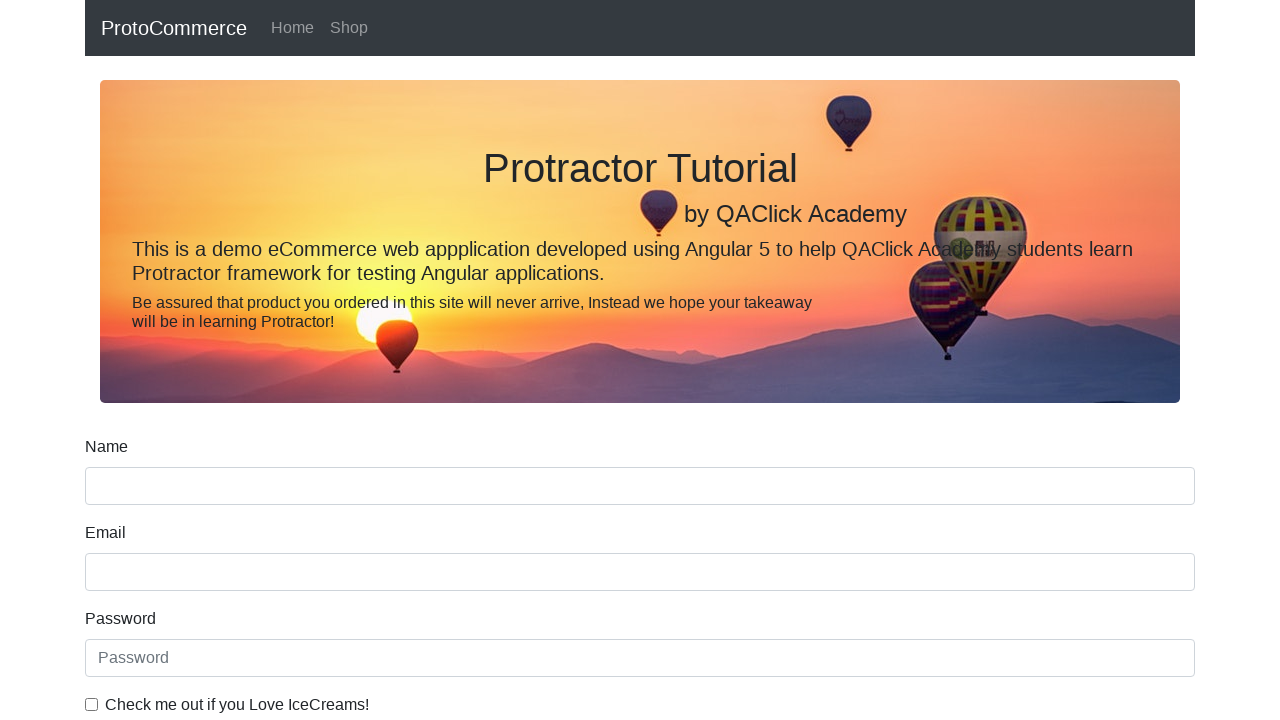

Located name input field
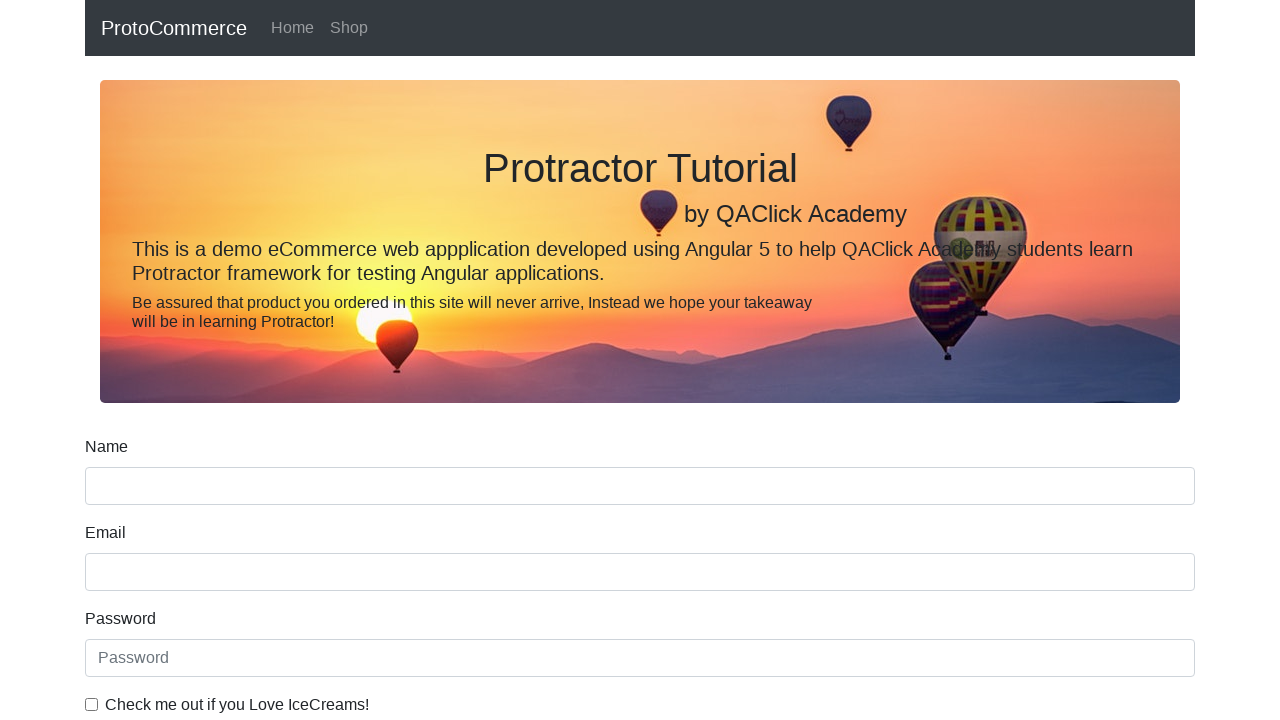

Located label above name input using relative locator
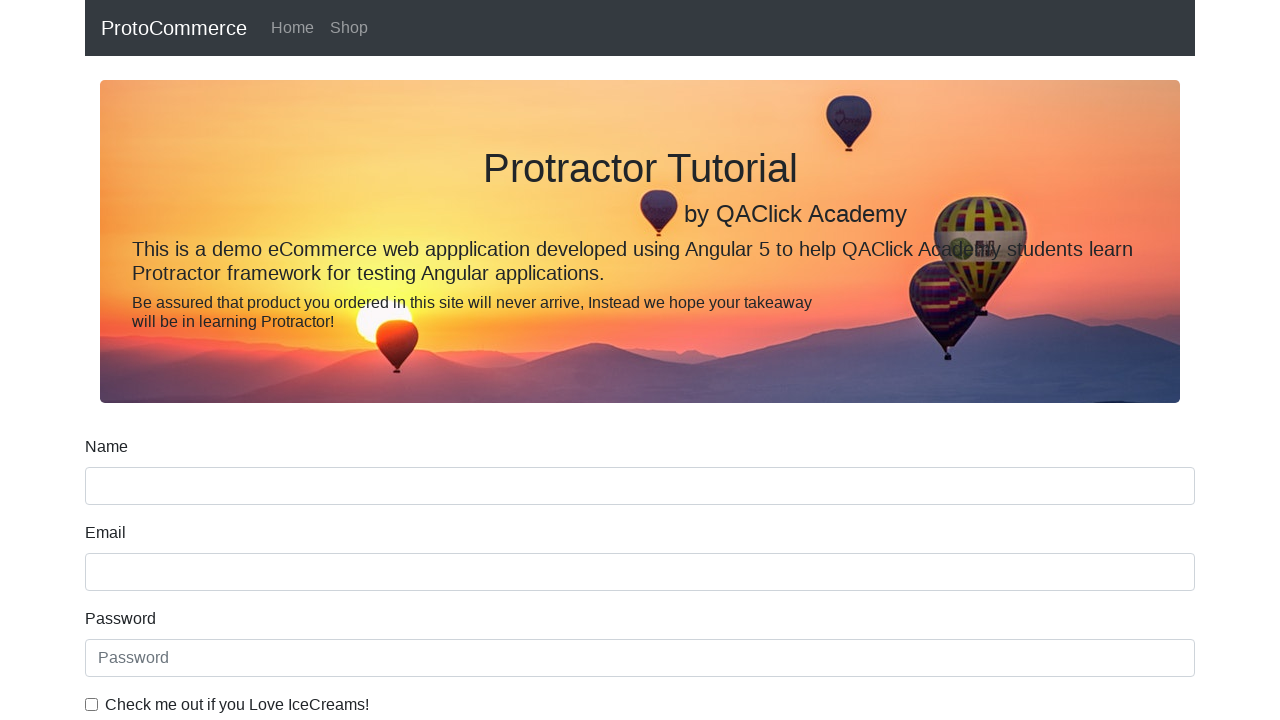

Located ice cream checkbox label
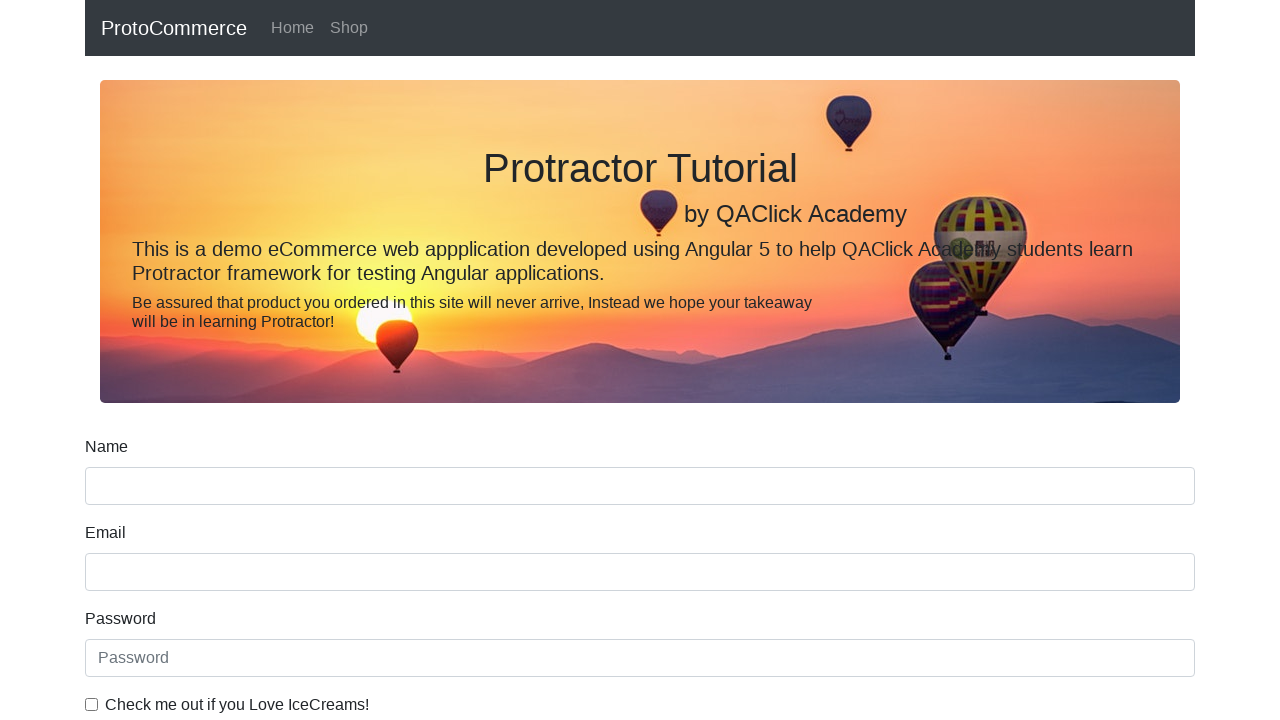

Clicked checkbox to the left of 'Check me out if you Love IceCreams!' label at (92, 704) on xpath=//label[text()='Check me out if you Love IceCreams!']/preceding-sibling::i
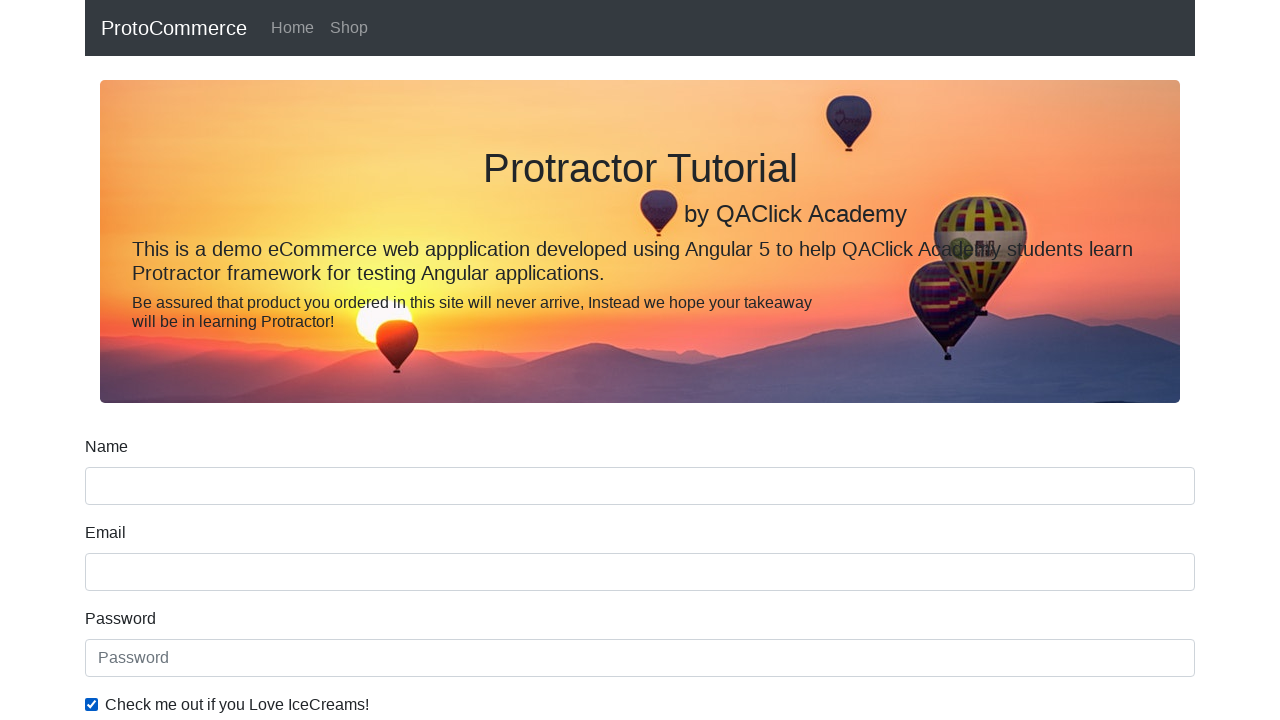

Located radio button with id 'inlineRadio1'
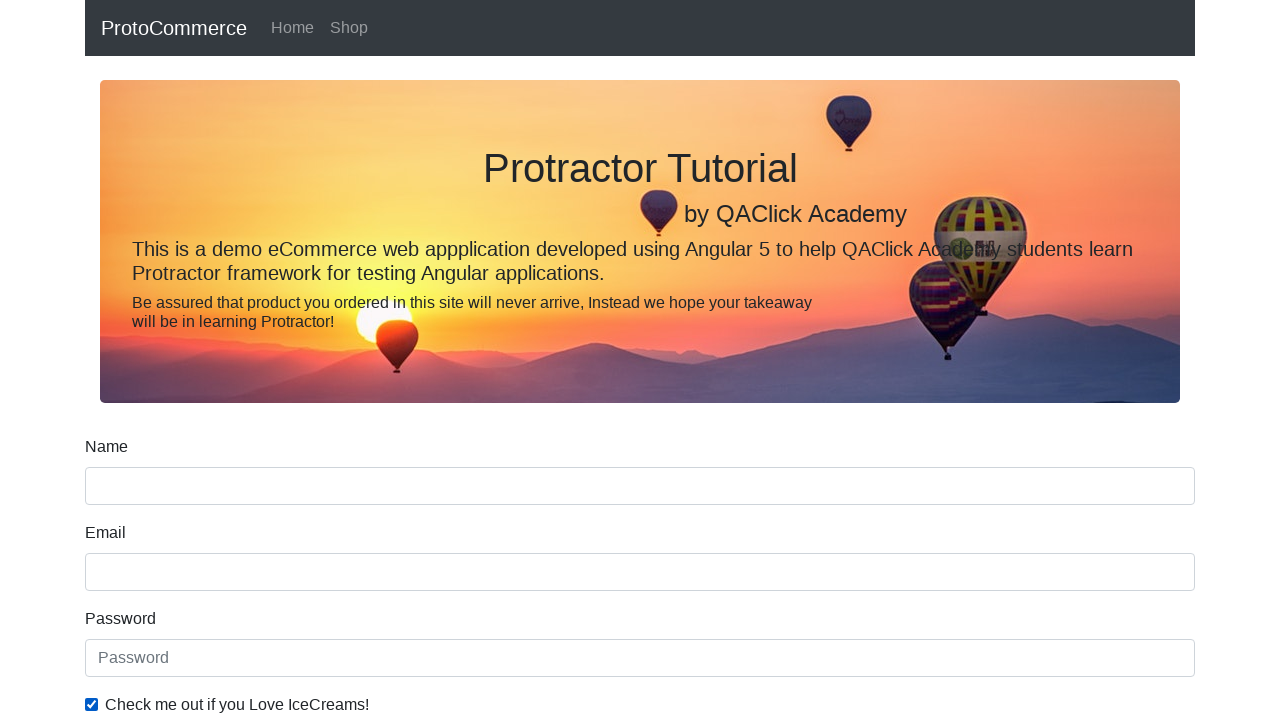

Located label to the right of radio button using relative locator
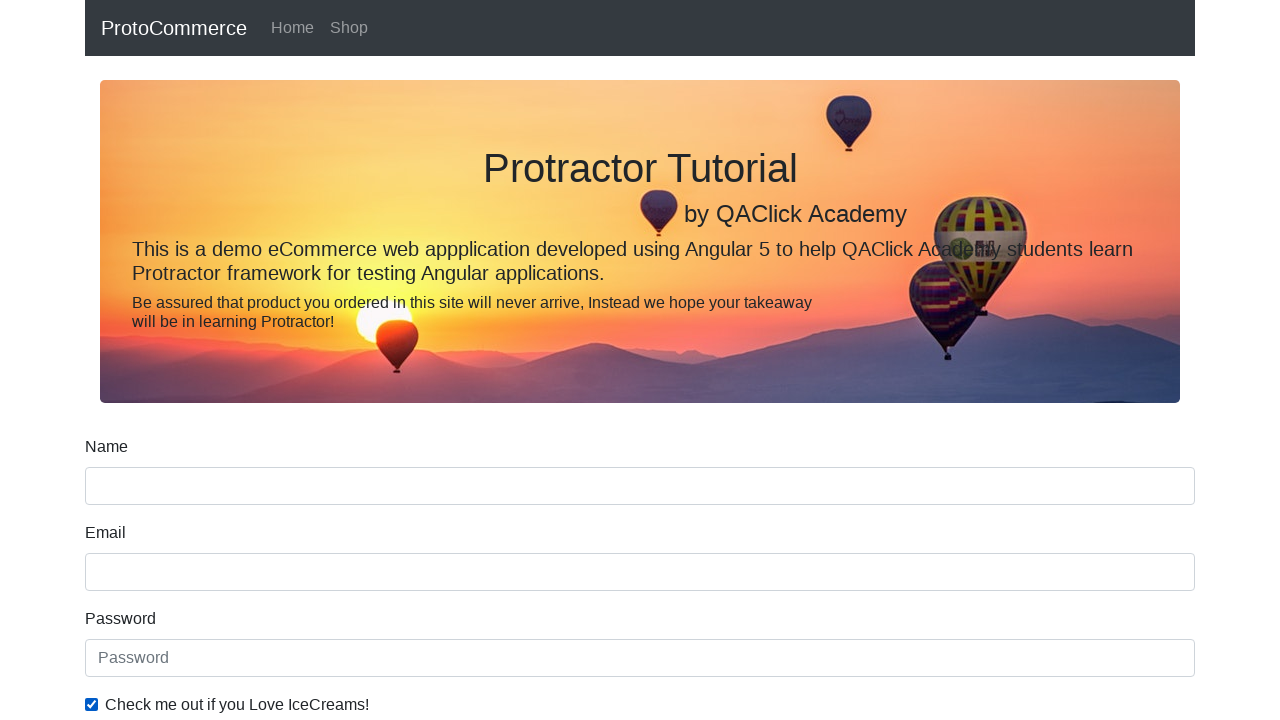

Located 'Date of Birth' label
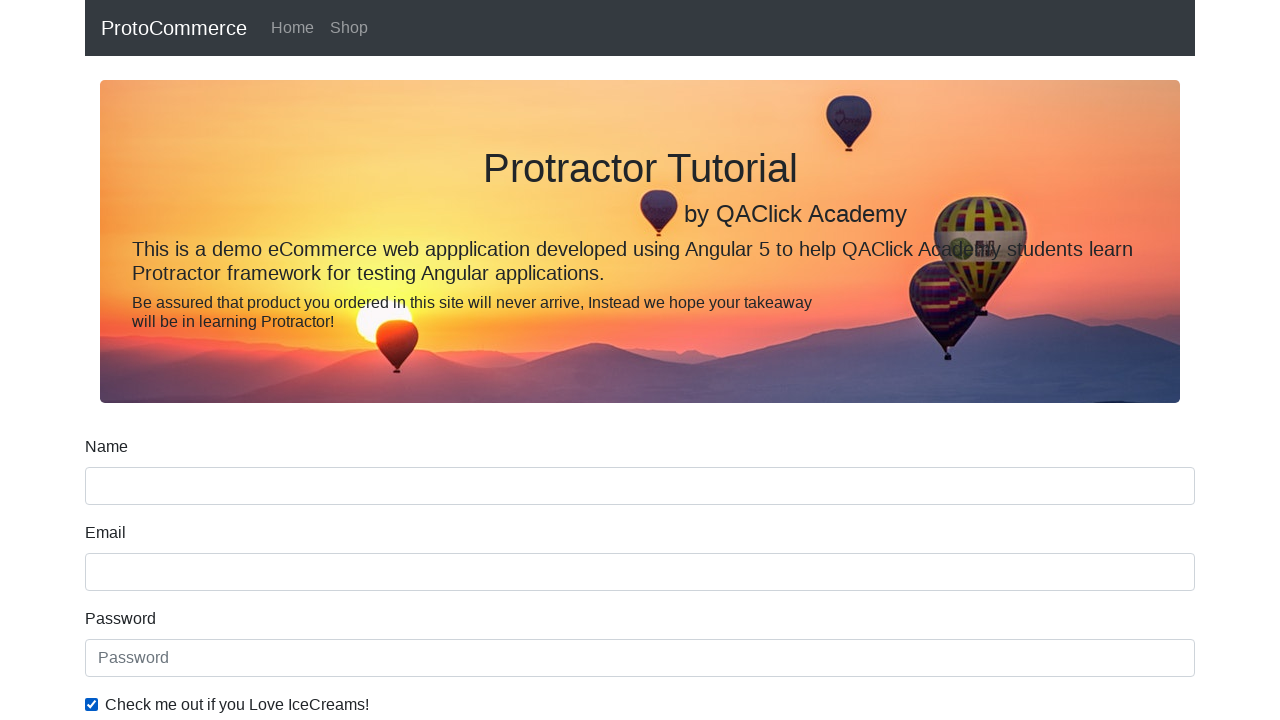

Clicked date input field below 'Date of Birth' label at (640, 412) on xpath=//label[@for='dateofBirth']/following-sibling::input[1]
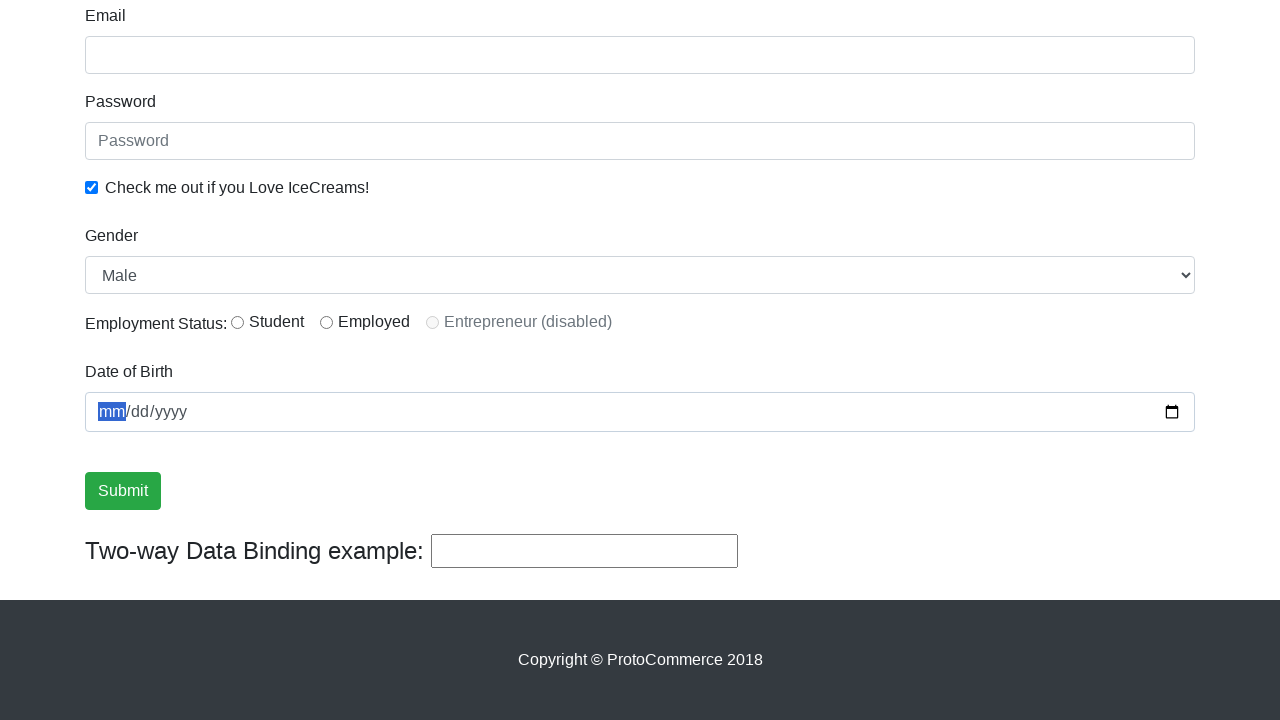

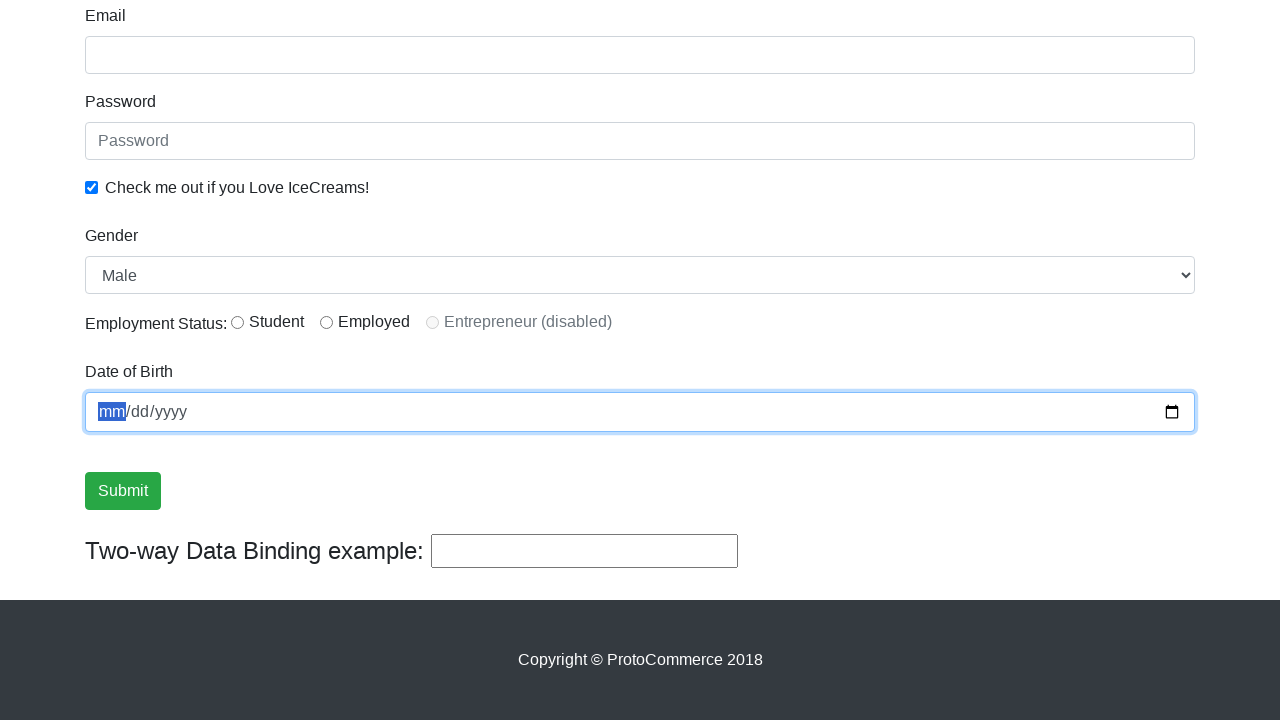